Tests successful login with standard_user credentials and navigation to inventory page

Starting URL: https://www.saucedemo.com

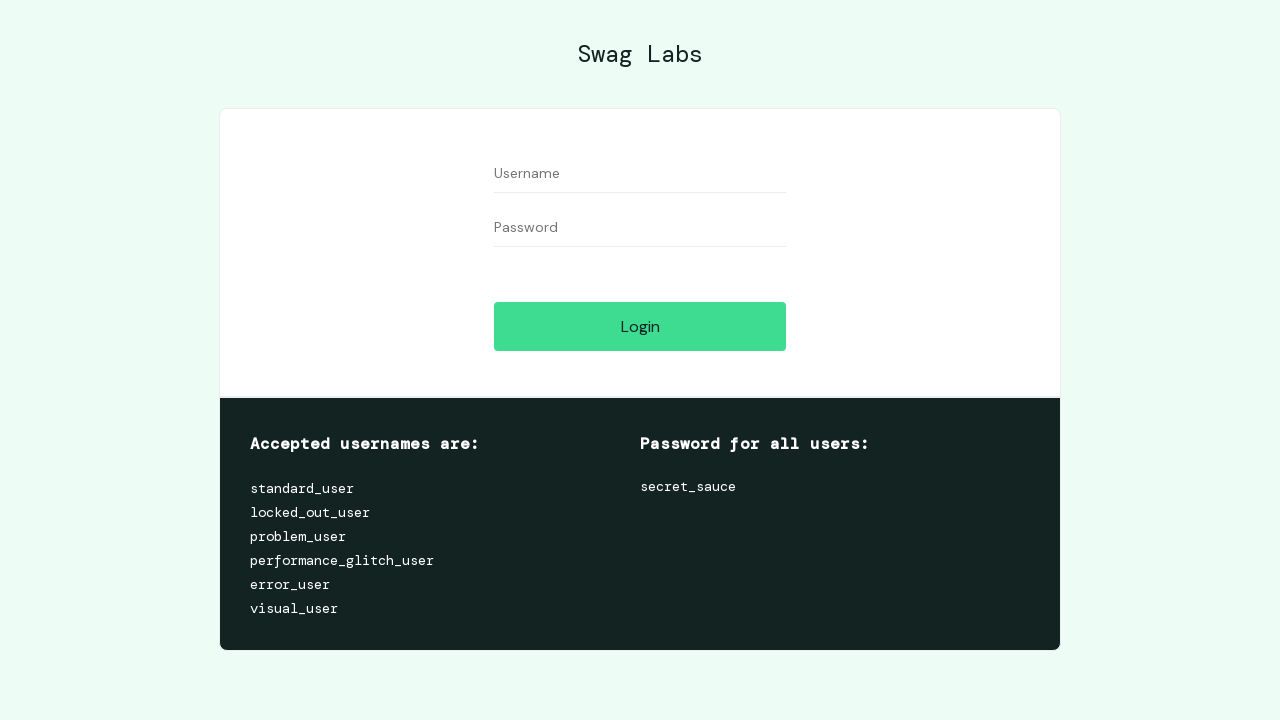

Filled username field with 'standard_user' on #user-name
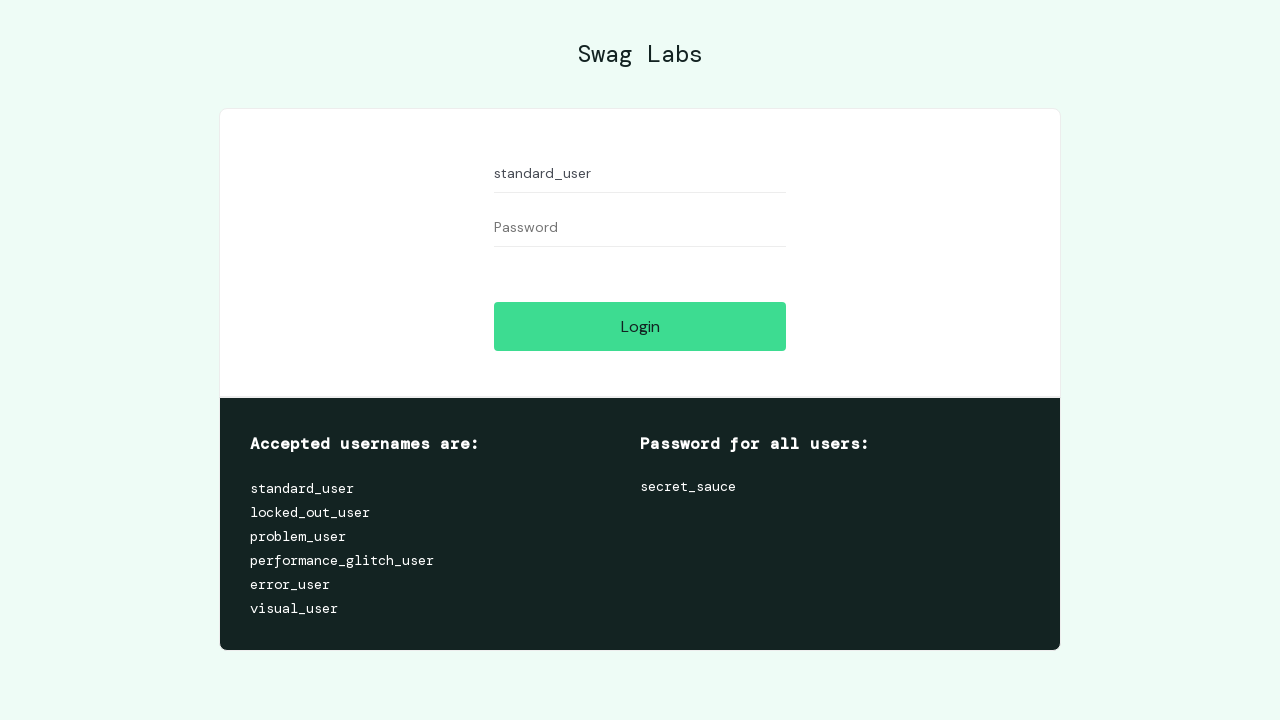

Filled password field with 'secret_sauce' on xpath=/html/body/div/div/div[2]/div[1]/div/div/form/div[2]/input
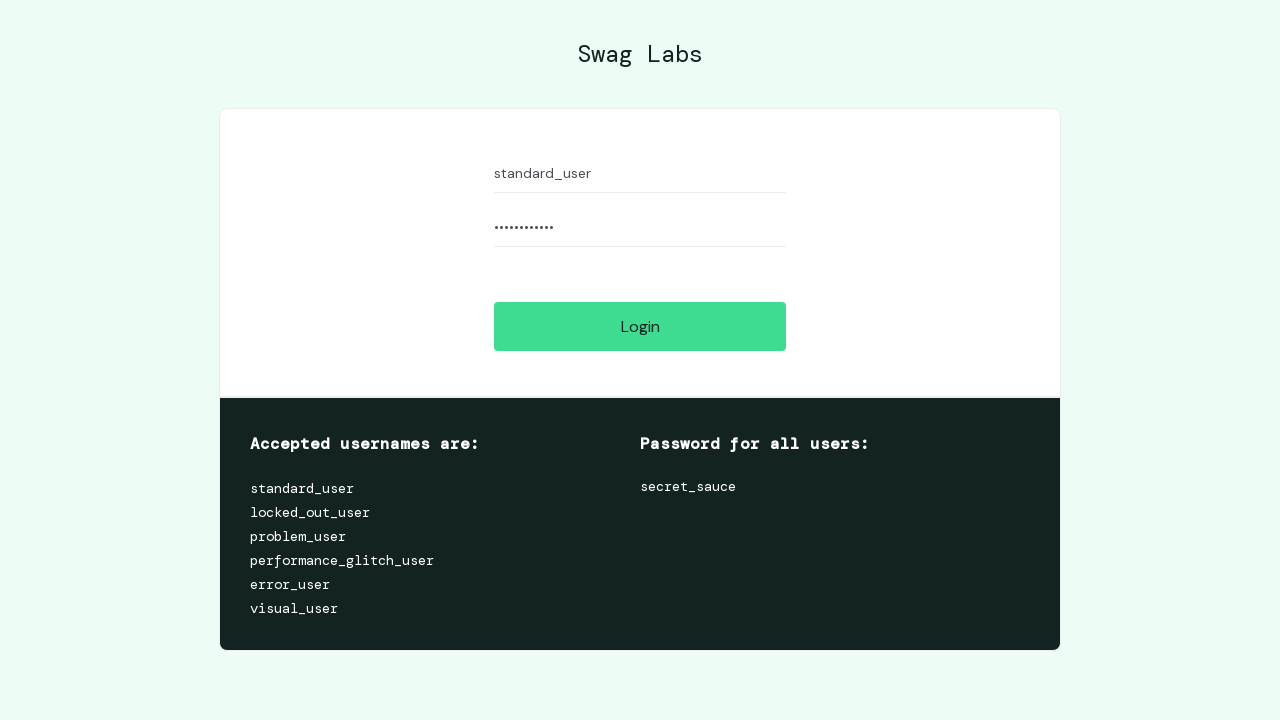

Clicked login button at (640, 326) on #login-button
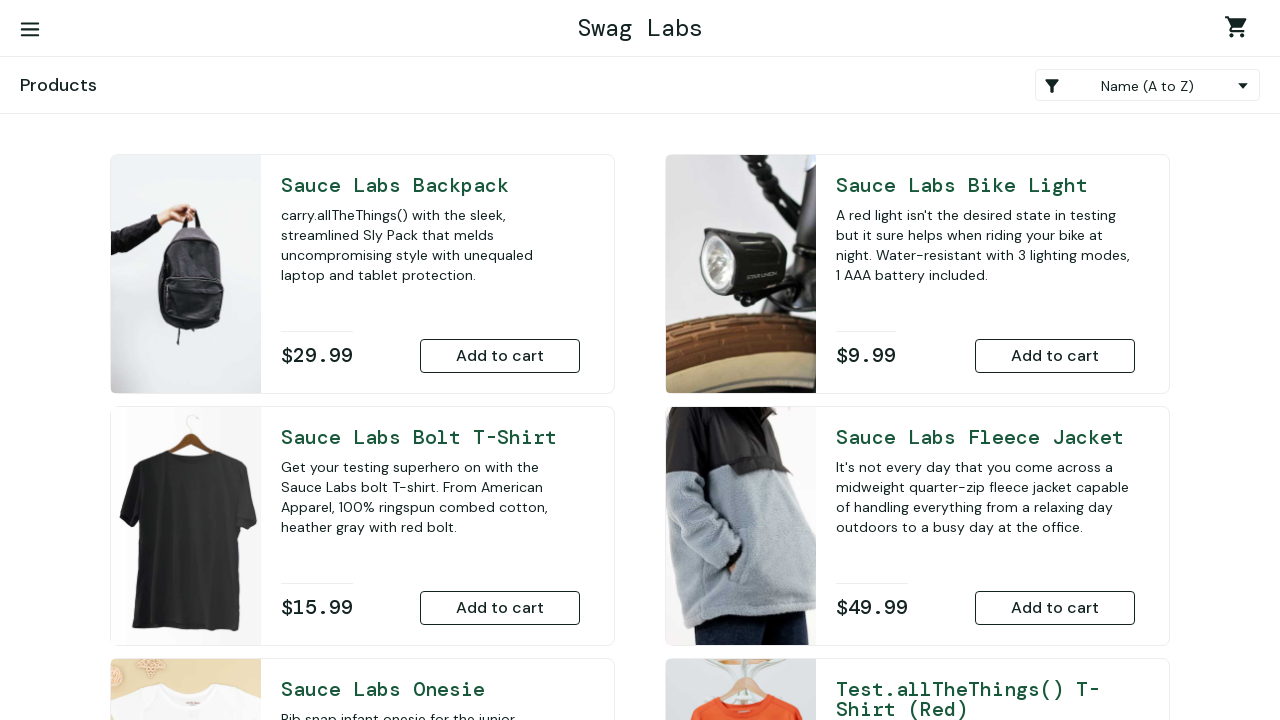

Successfully logged in and navigated to inventory page
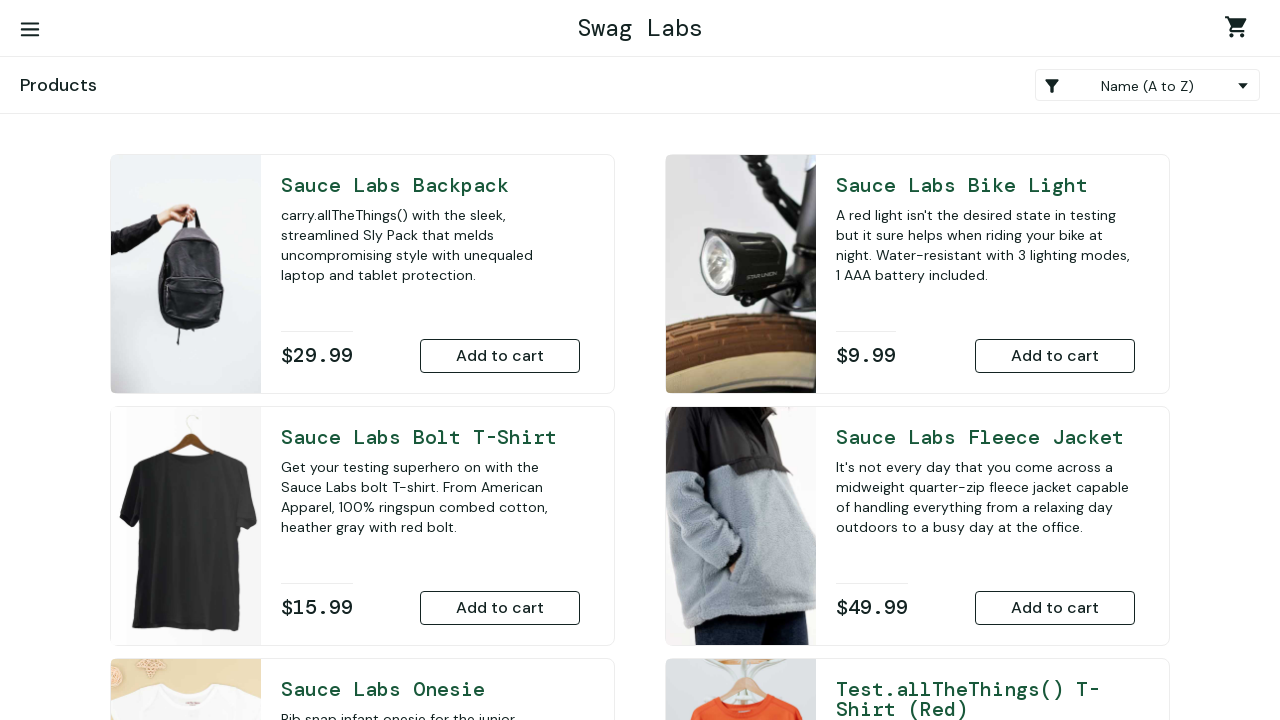

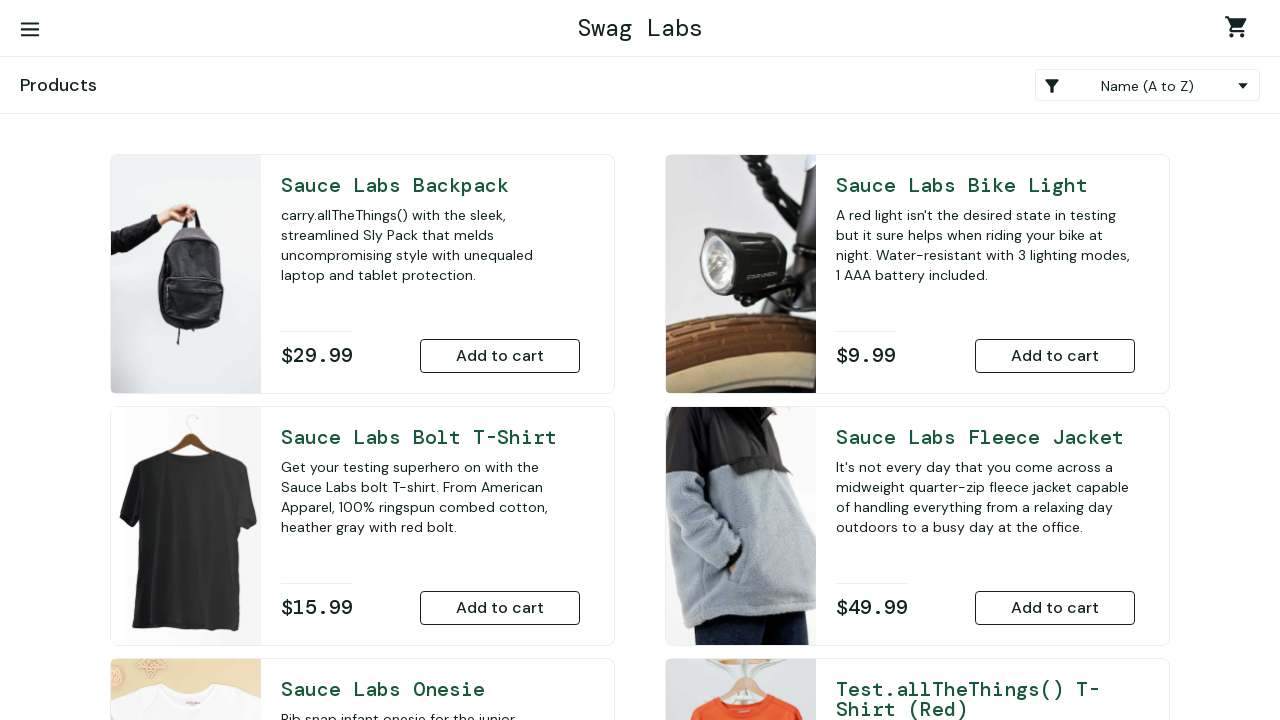